Navigates through FEMA's Map Service Center advanced search, selecting California state, LA county, and a specific community from dropdown menus, then clicks through search results to locate NFHL county data.

Starting URL: https://msc.fema.gov/portal/advanceSearch

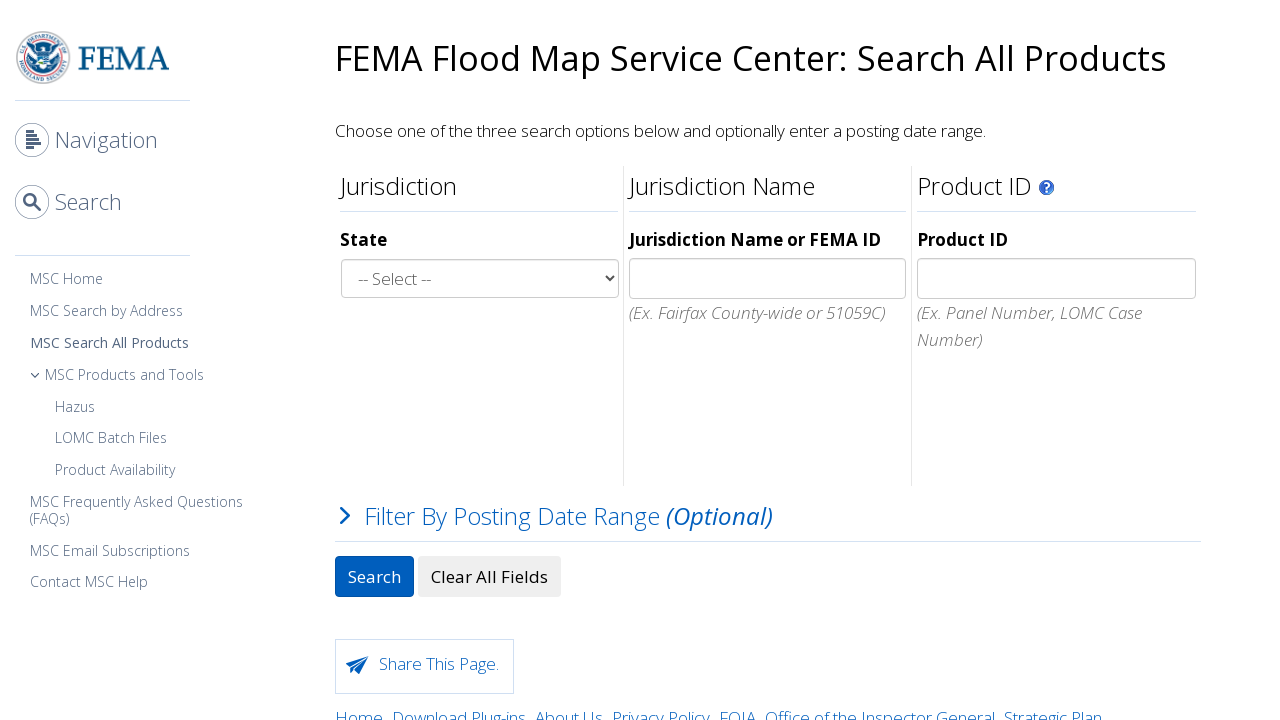

Selected California (06) from state dropdown on #selstate
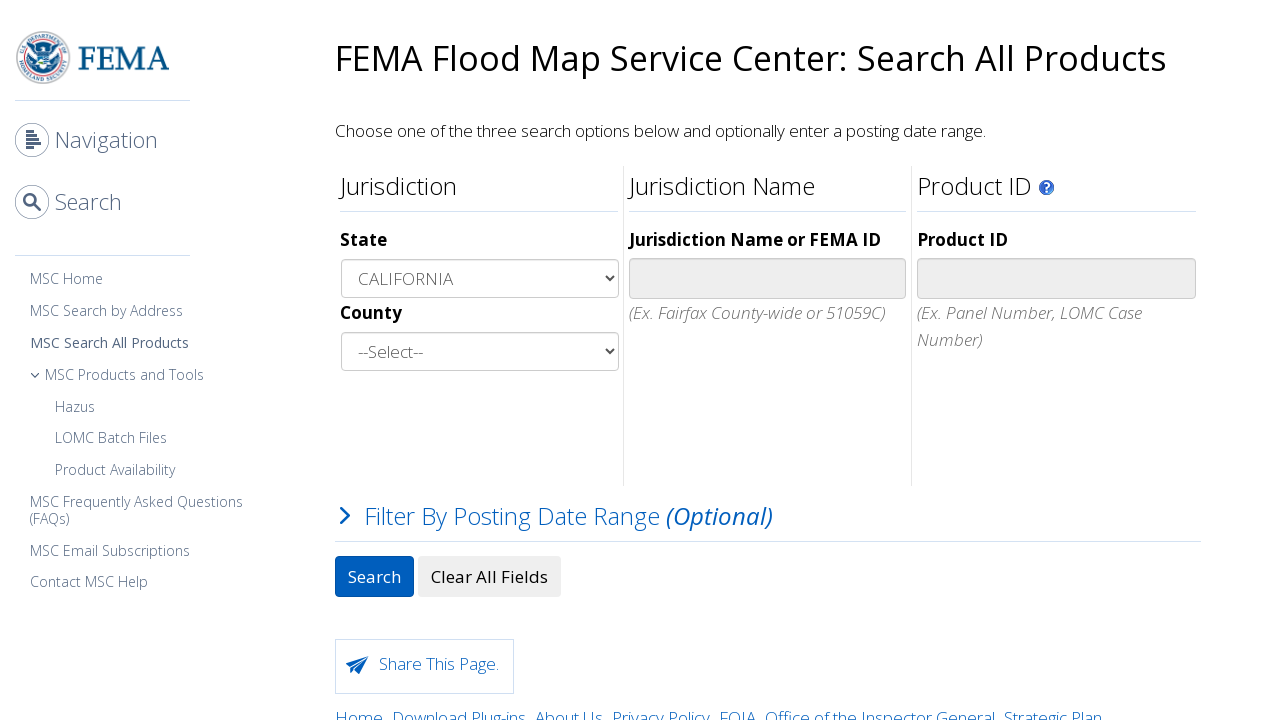

Waited 1500ms for state selection to process
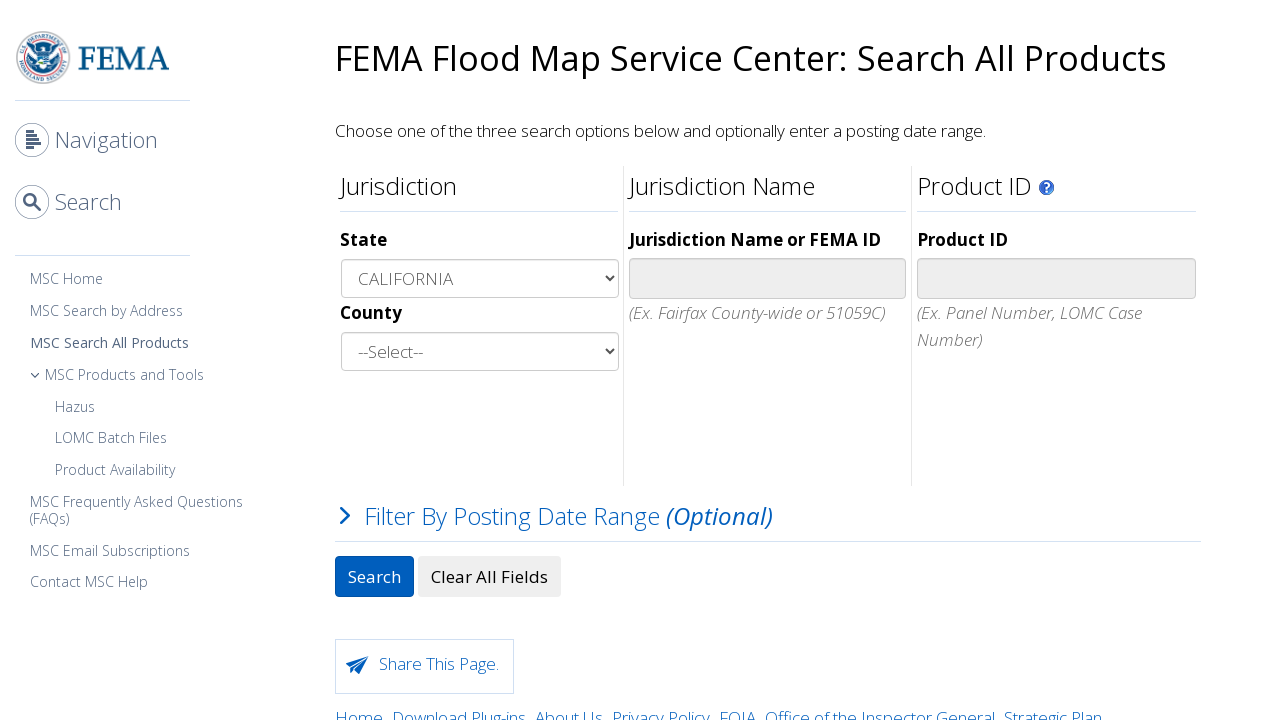

Selected LA County (06037) from county dropdown on #selcounty
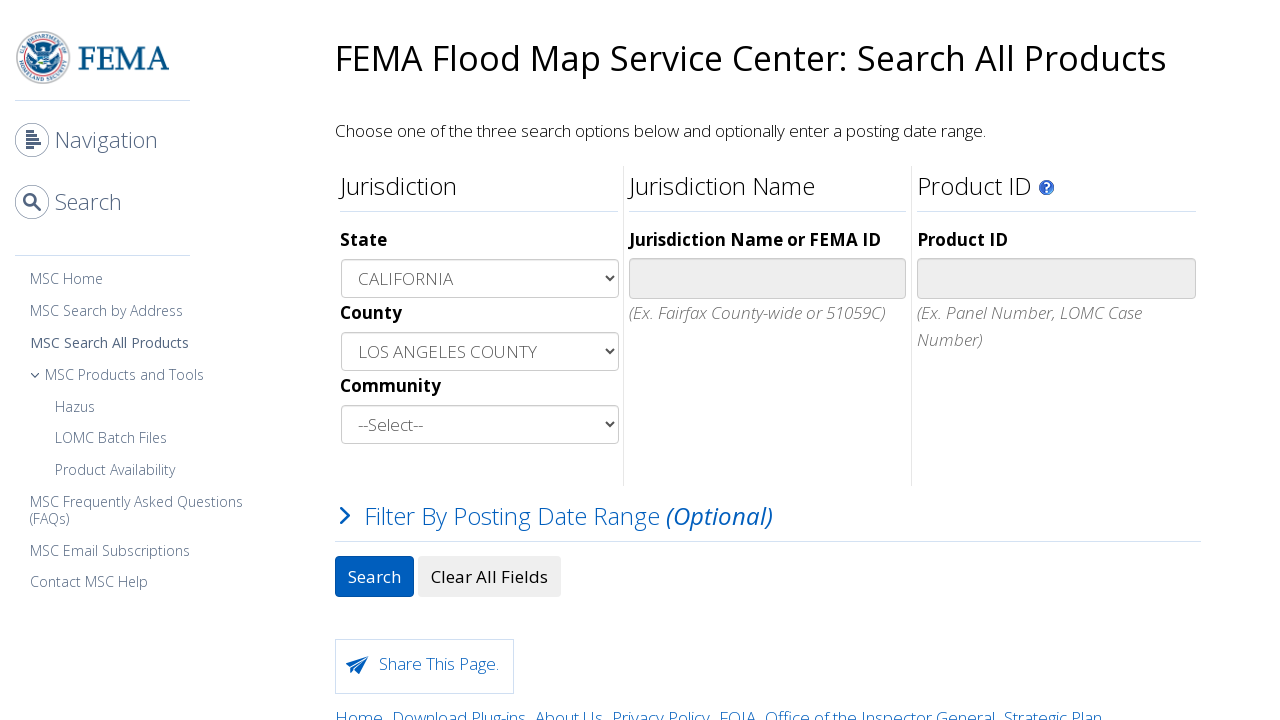

Waited 1500ms for county selection to process
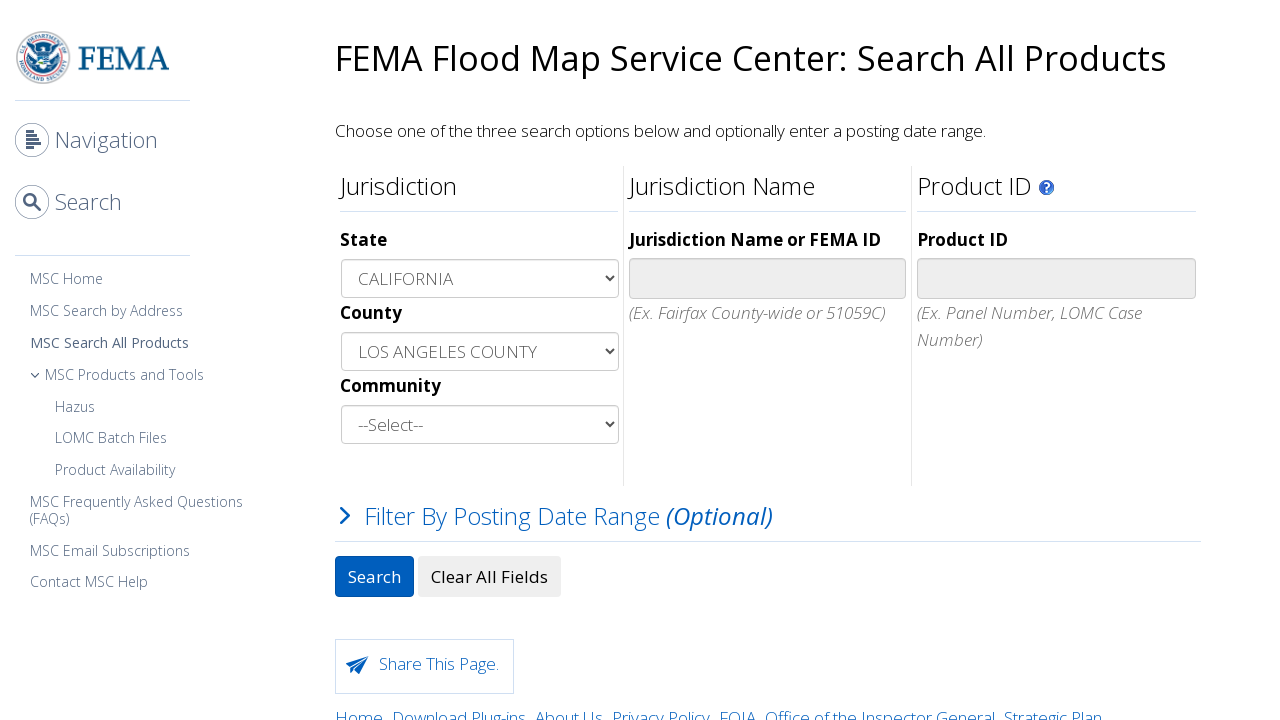

Selected community (06037C) from community dropdown on #selcommunity
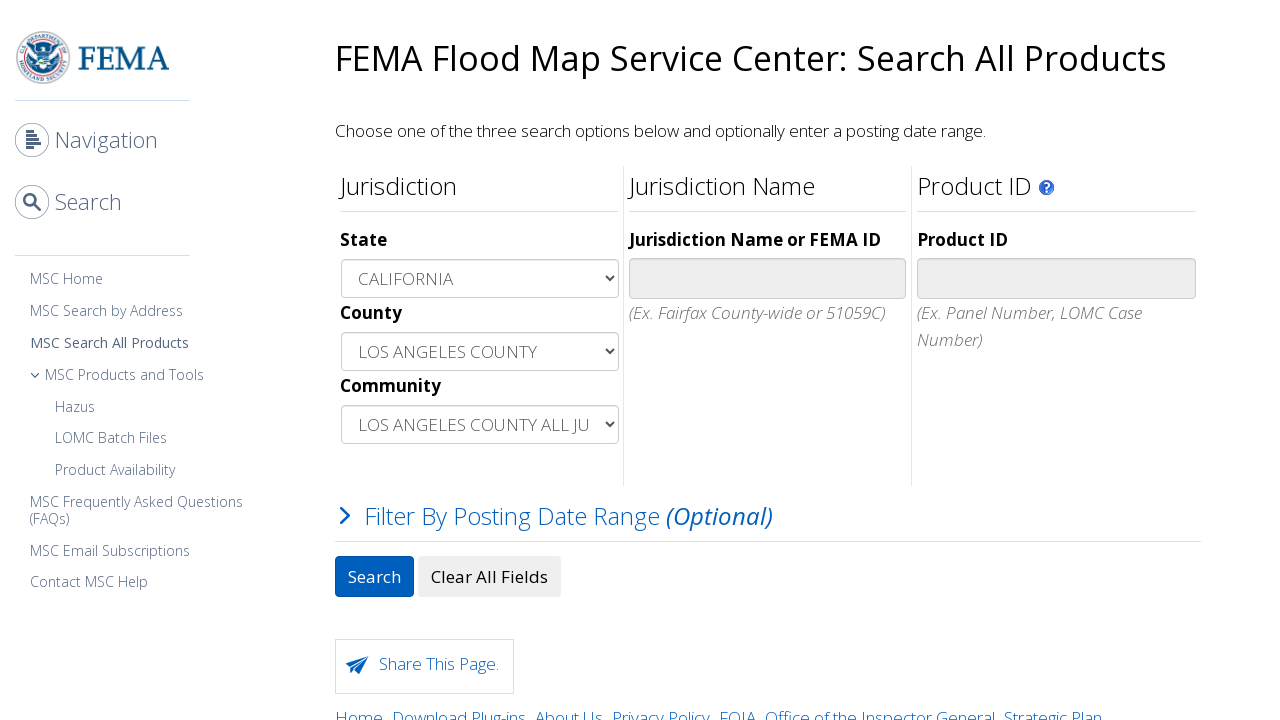

Waited 1500ms for community selection to process
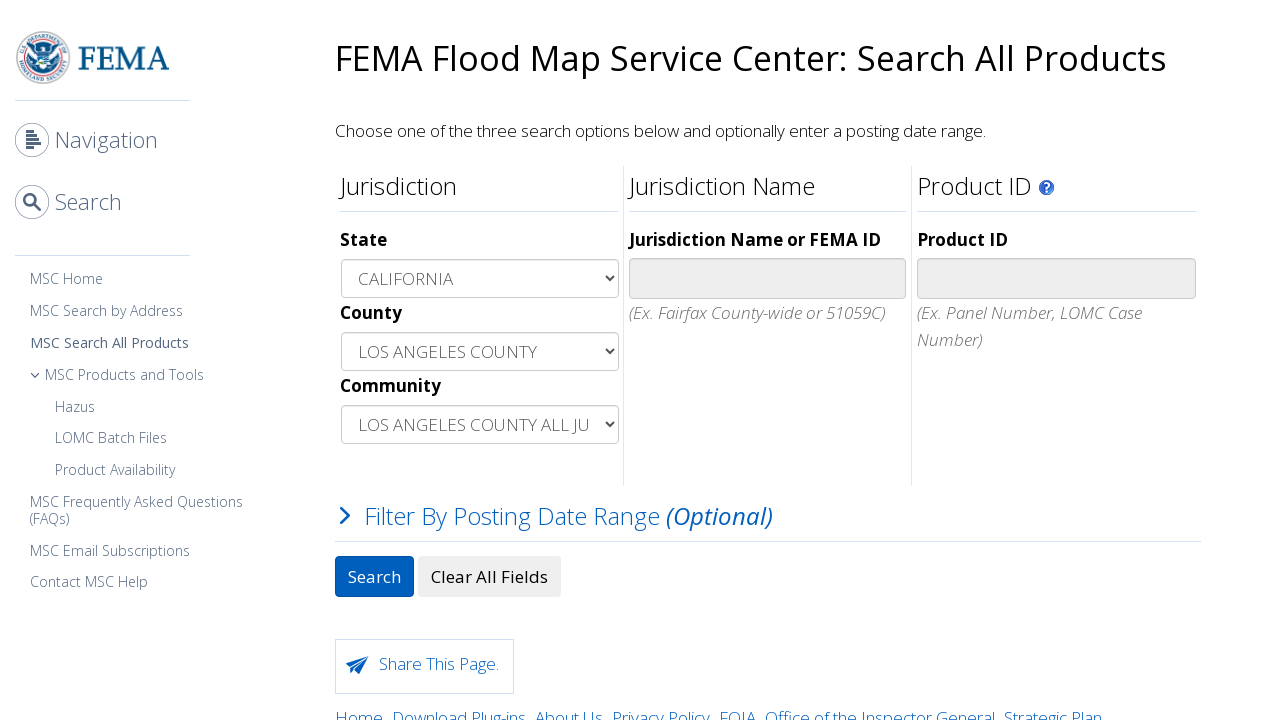

Main search button became visible
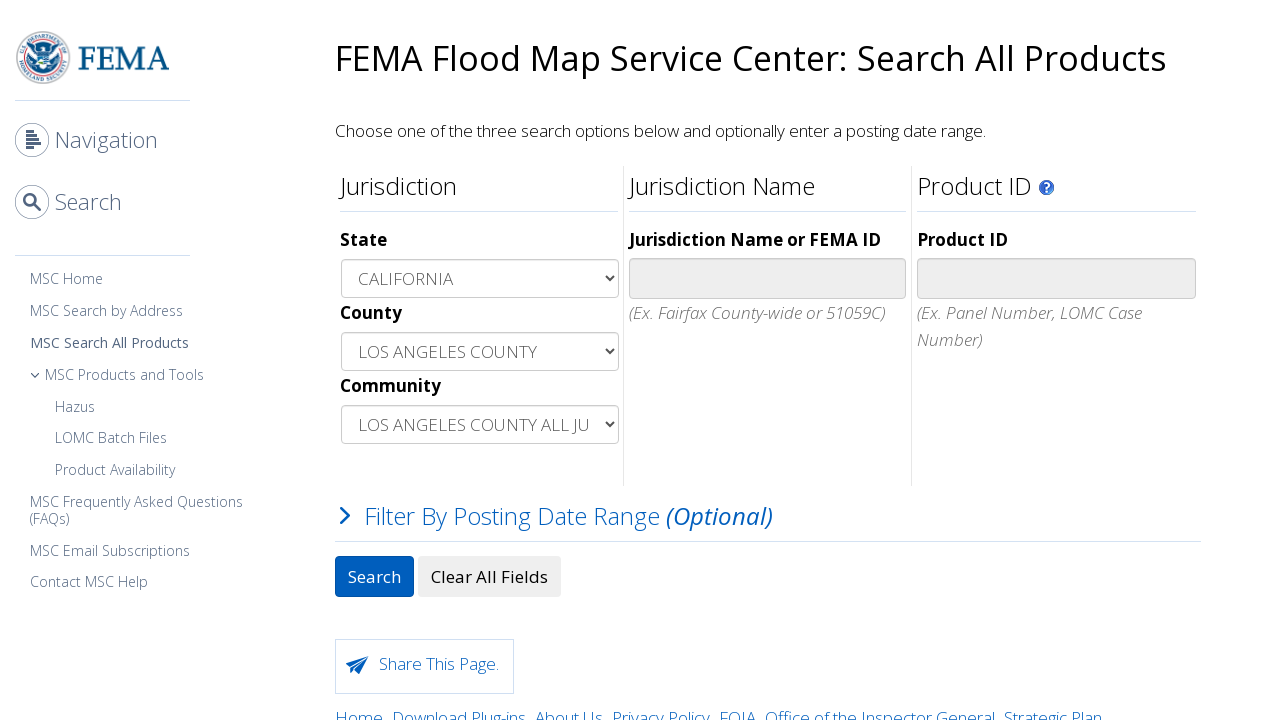

Clicked main search button to initiate search at (374, 576) on #mainSearch
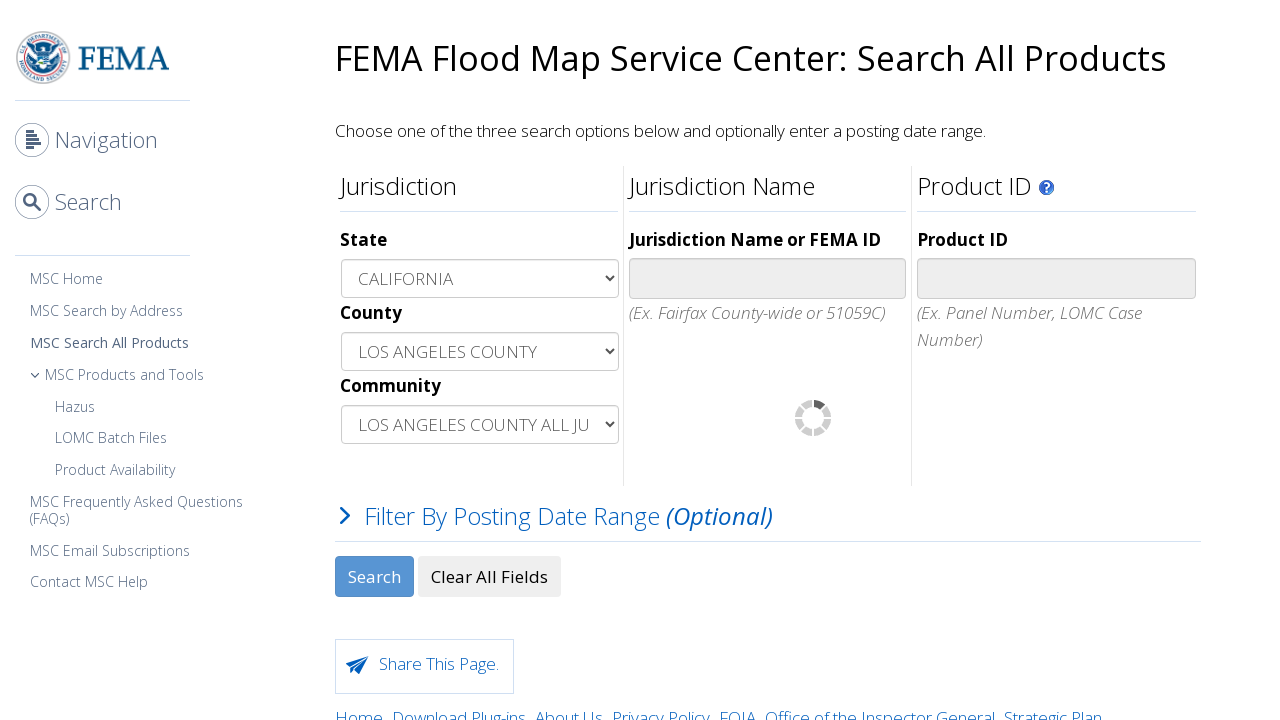

Waited 1500ms for search results to load
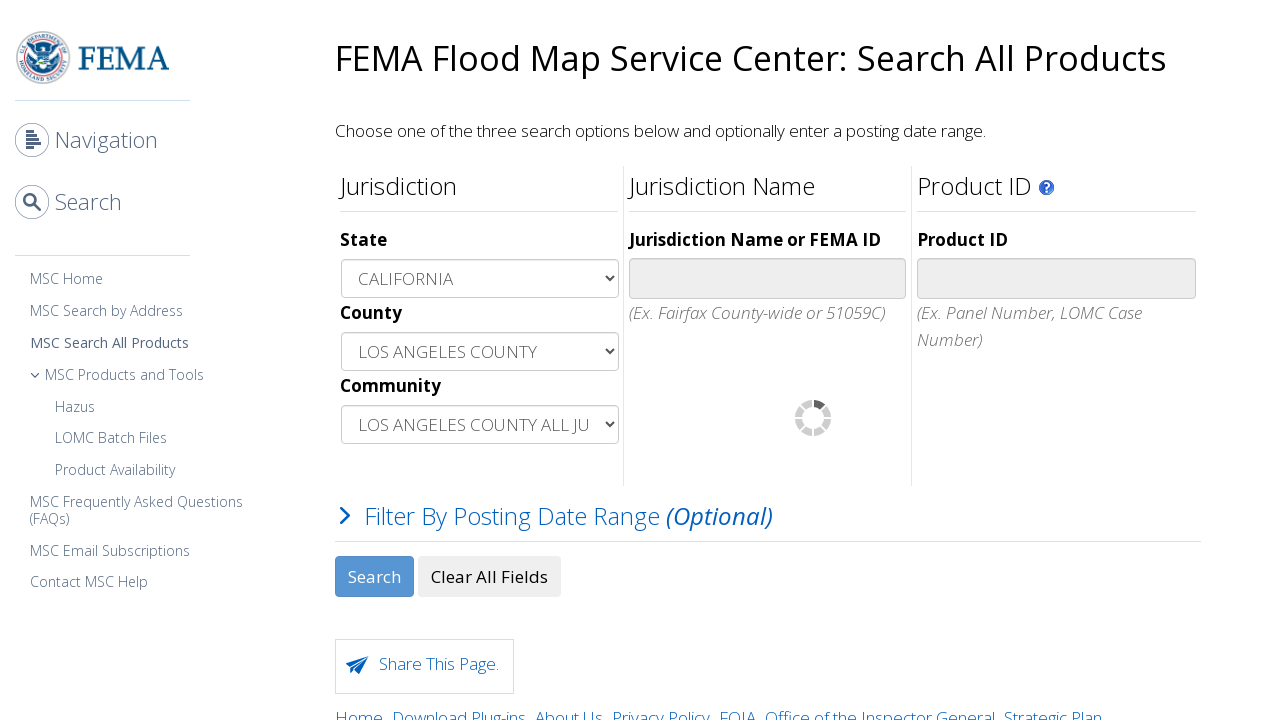

Effective data root element became visible
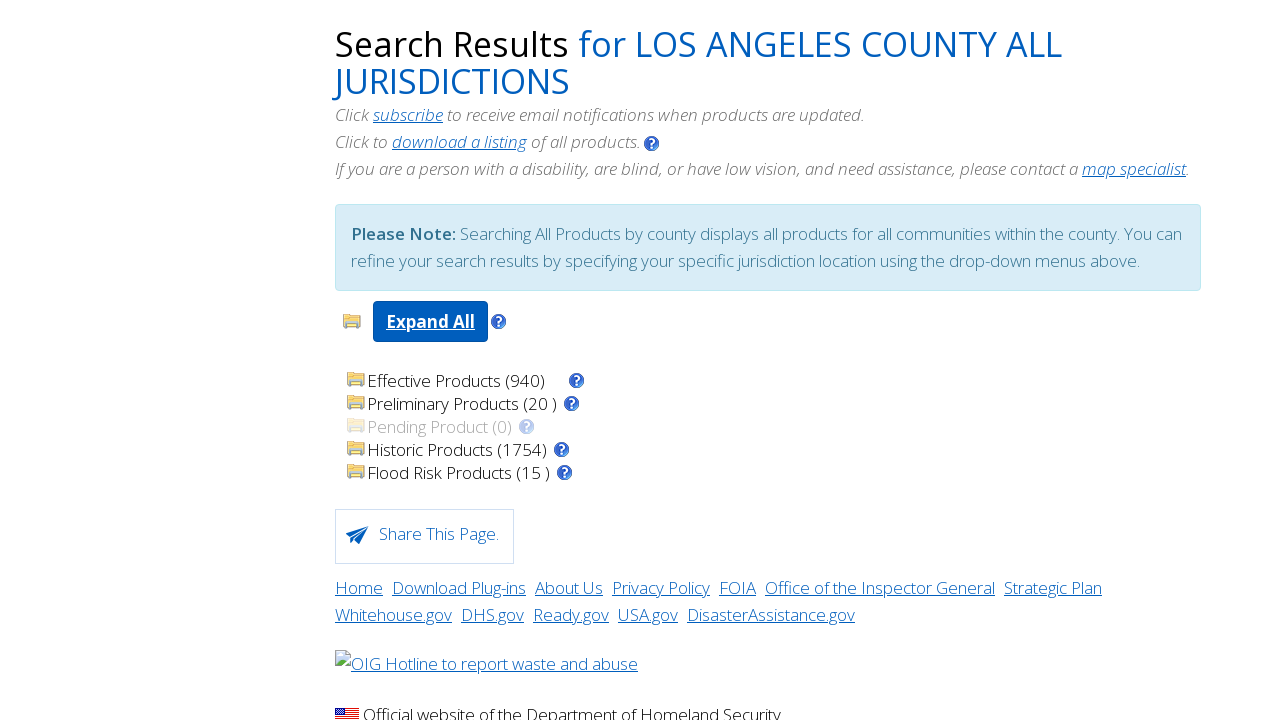

Clicked effective data root element to expand results at (768, 380) on #eff_root
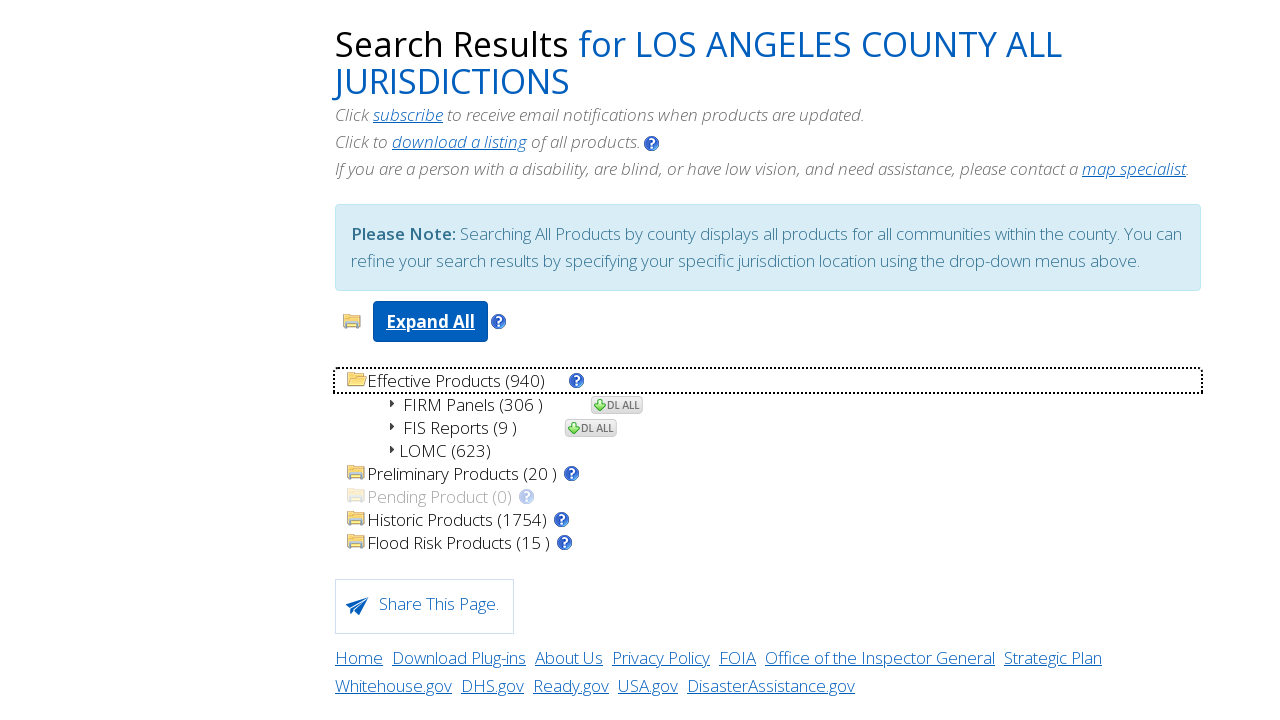

Waited 1500ms for effective data to expand
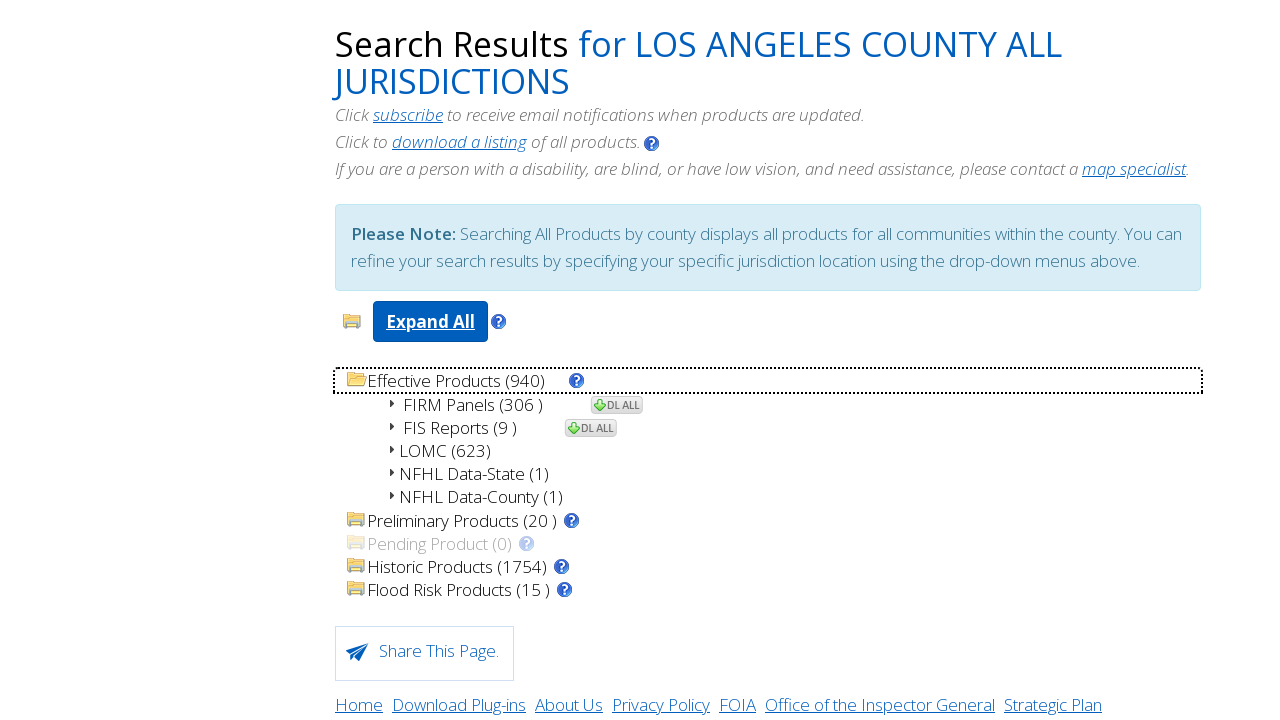

NFHL county root element became visible
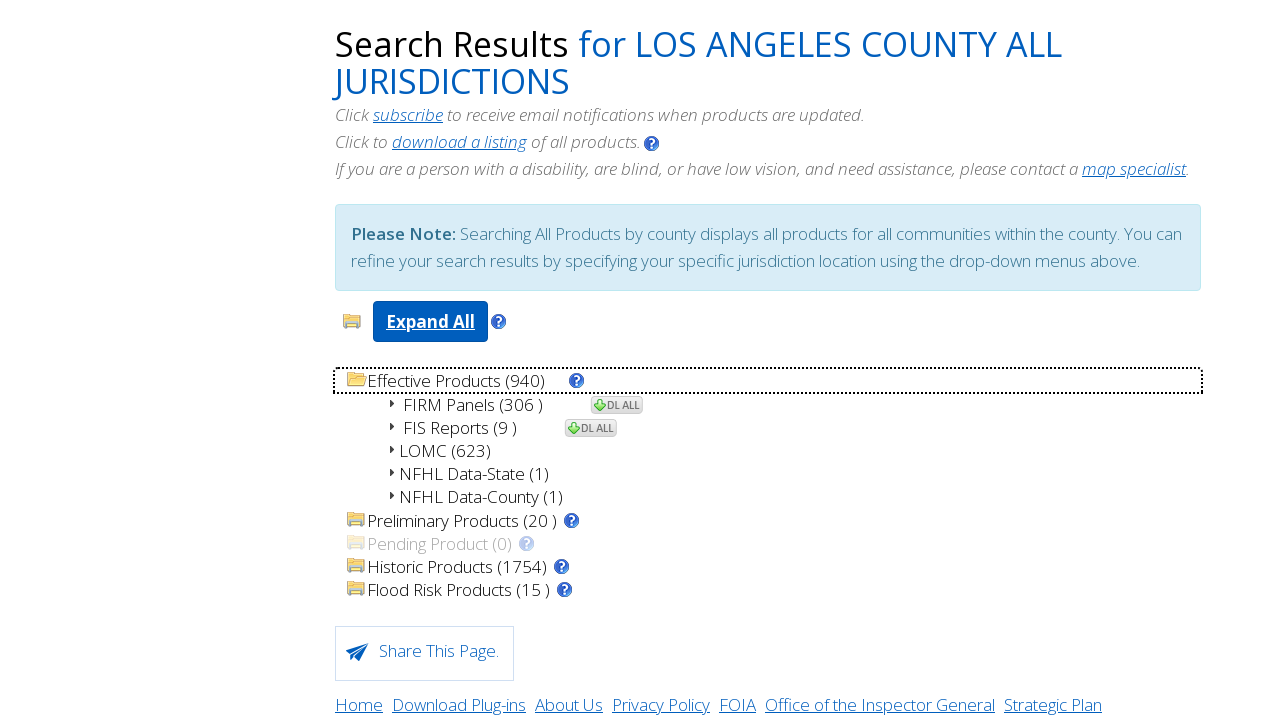

Clicked NFHL county root element to navigate to county data at (786, 496) on #eff_nfhl_county_root
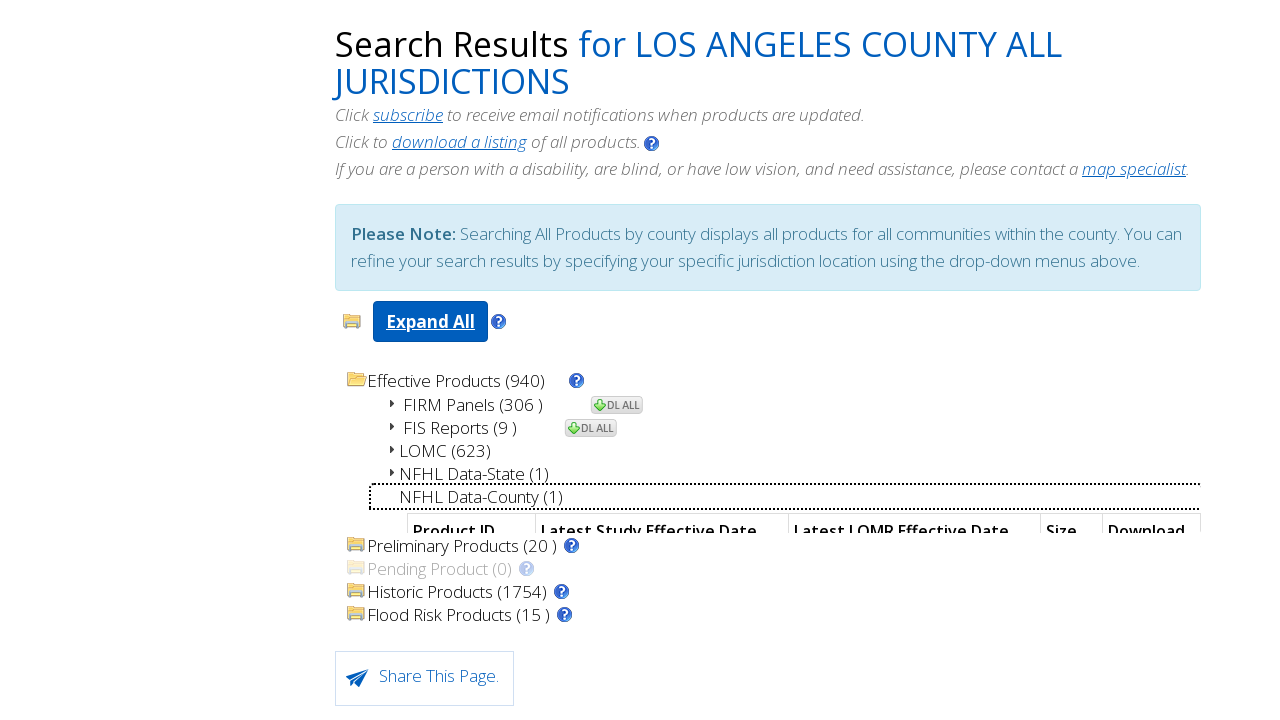

Waited 1500ms for NFHL county data to load
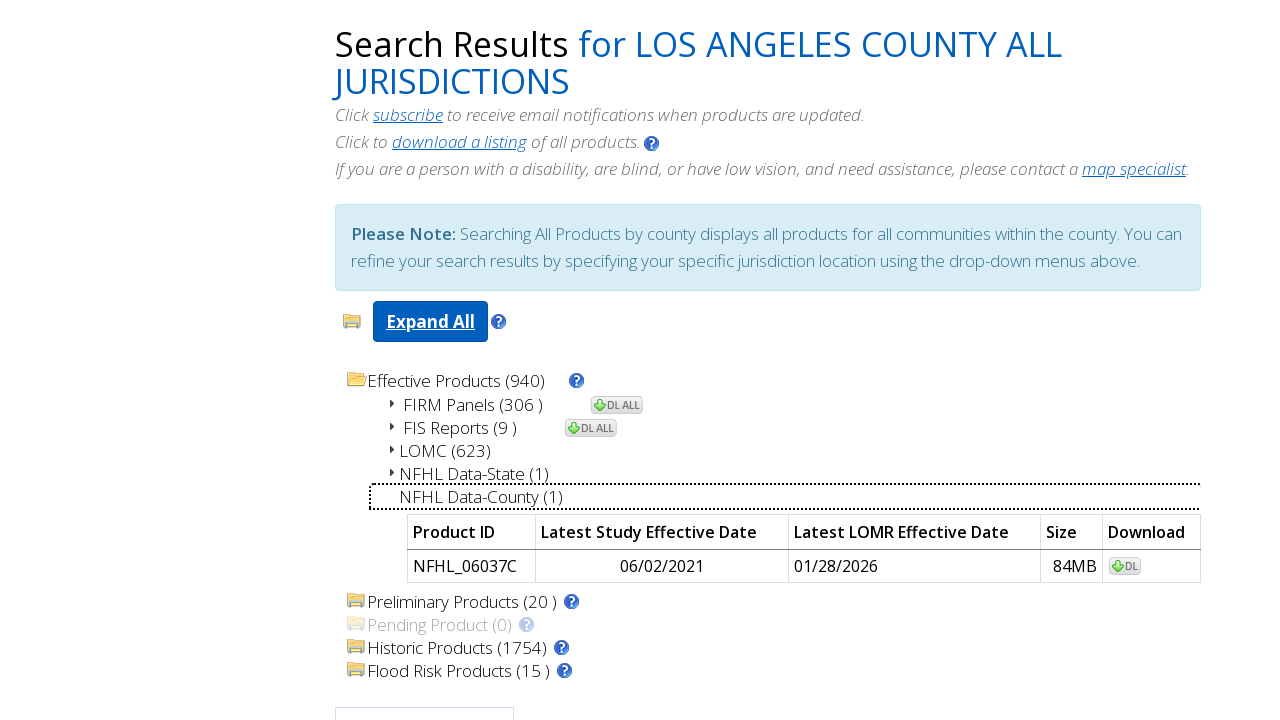

NFHL county download link became visible - navigation completed successfully
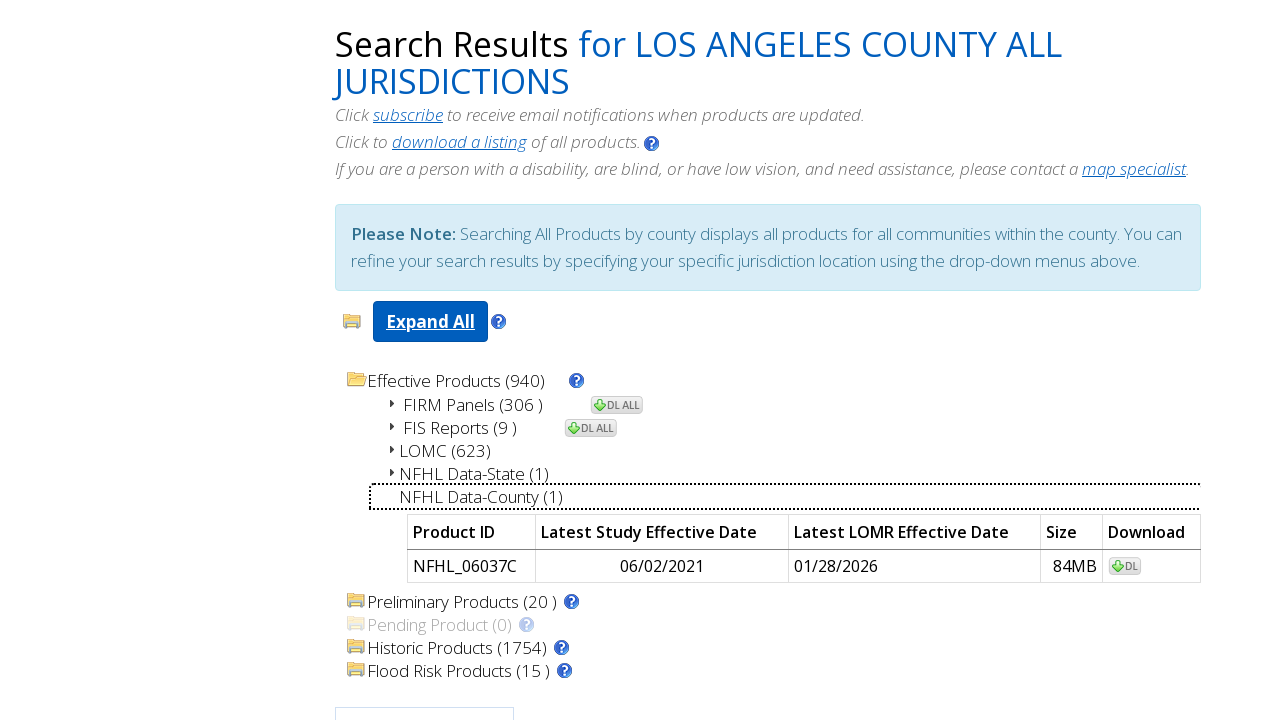

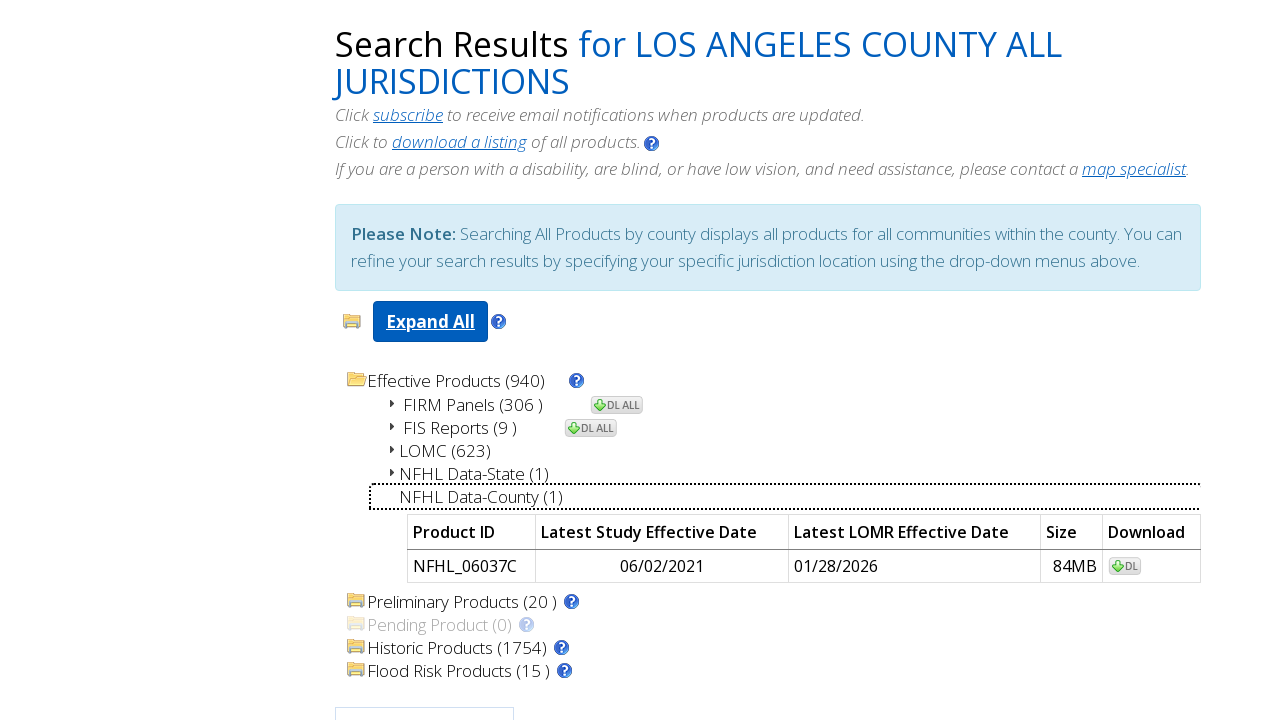